Tests browser navigation commands by navigating from bigfish.ro to altex.ro, demonstrating basic page navigation functionality.

Starting URL: https://www.bigfish.ro/

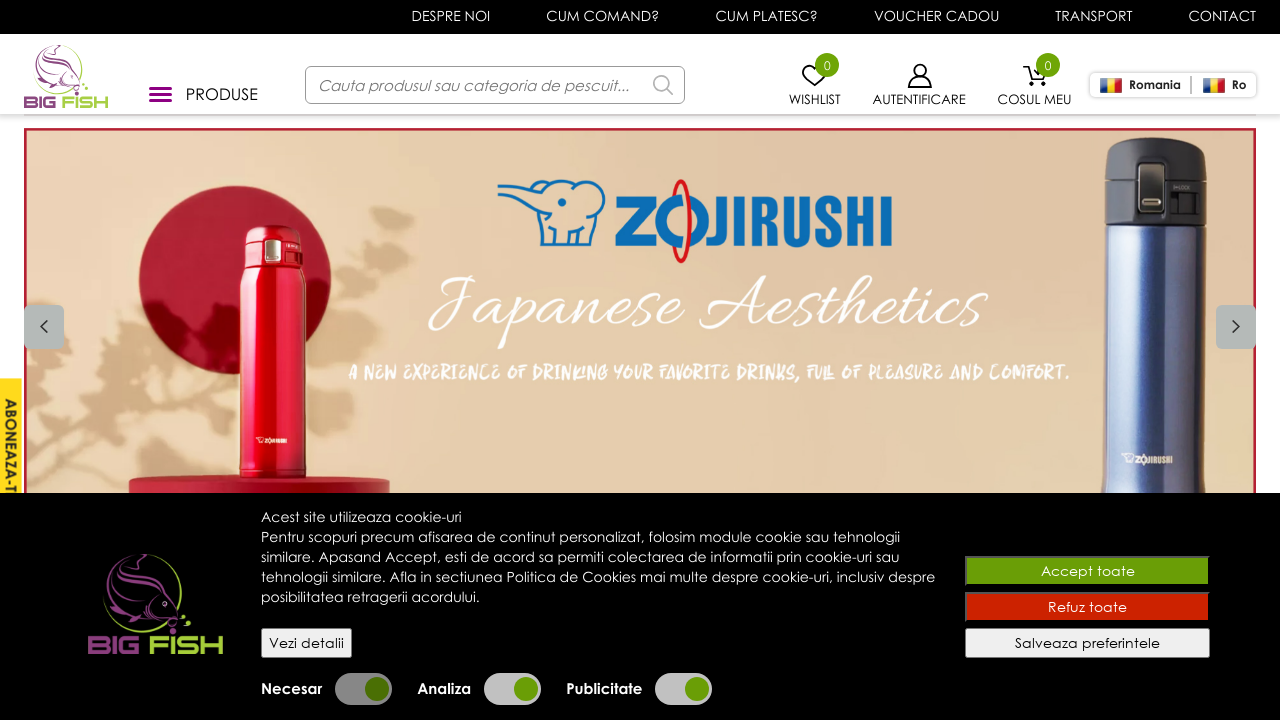

Initial page loaded - bigfish.ro DOM content ready
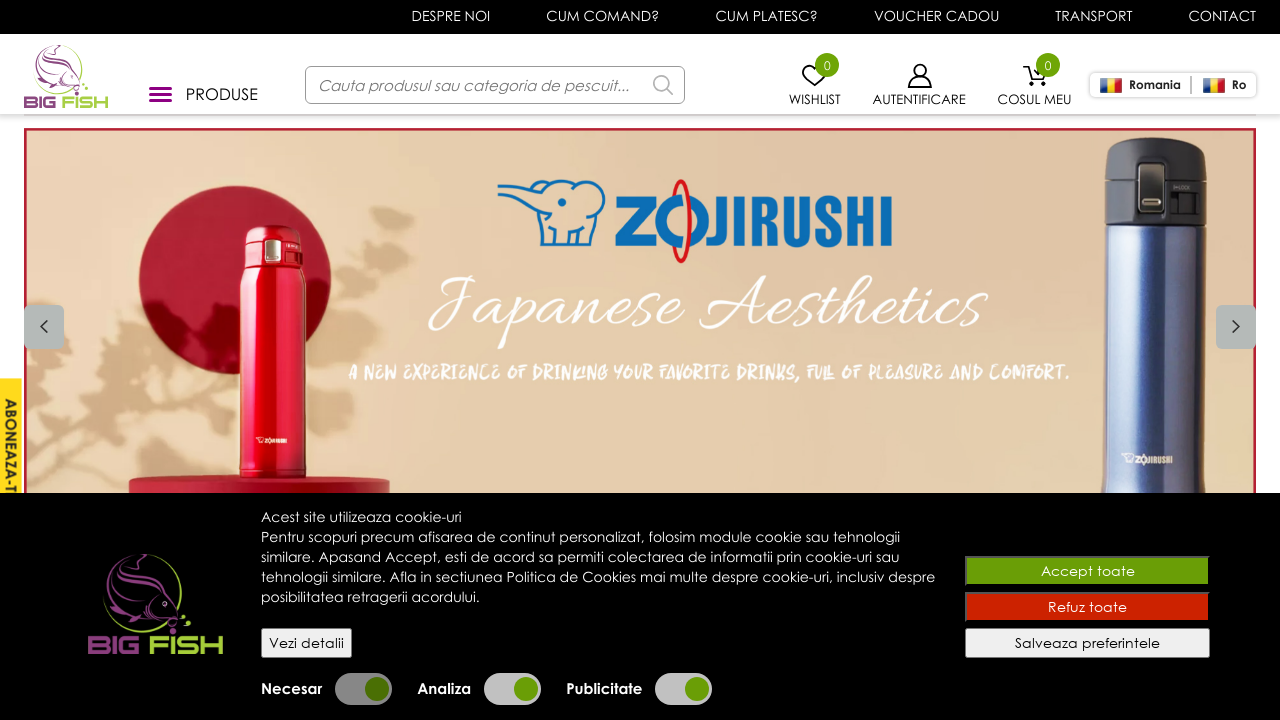

Navigated from bigfish.ro to altex.ro
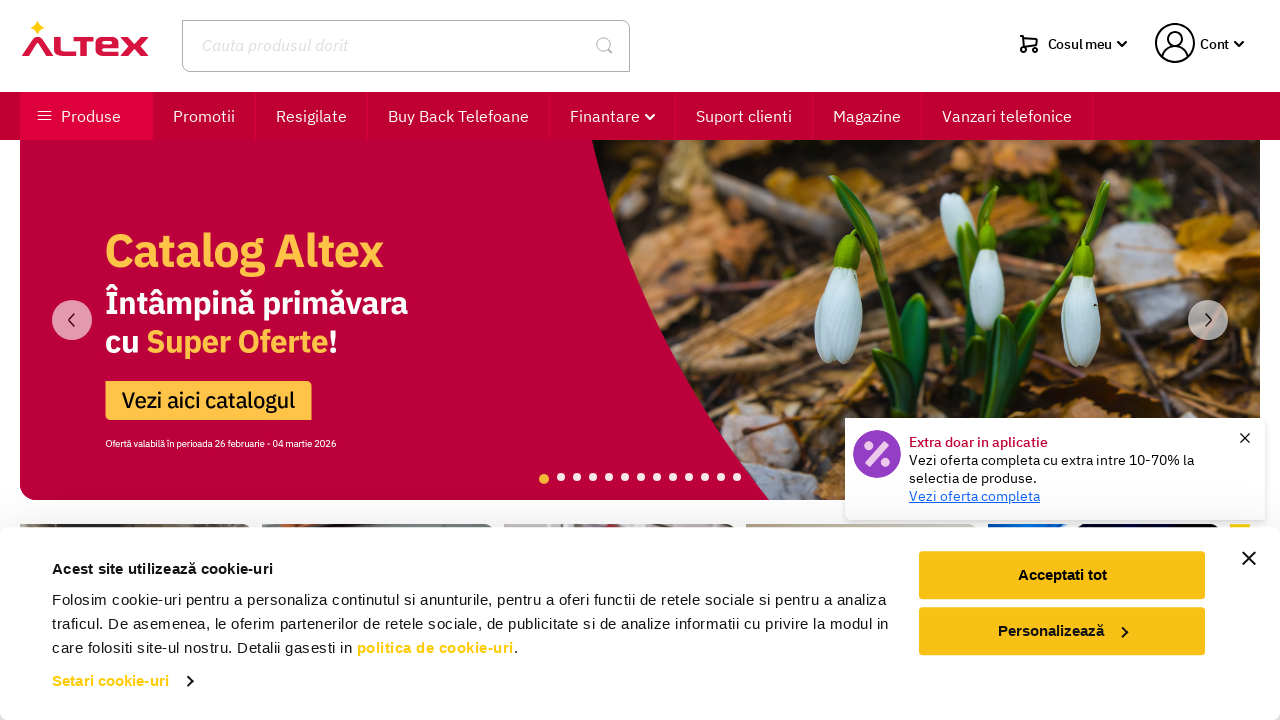

altex.ro page loaded - DOM content ready
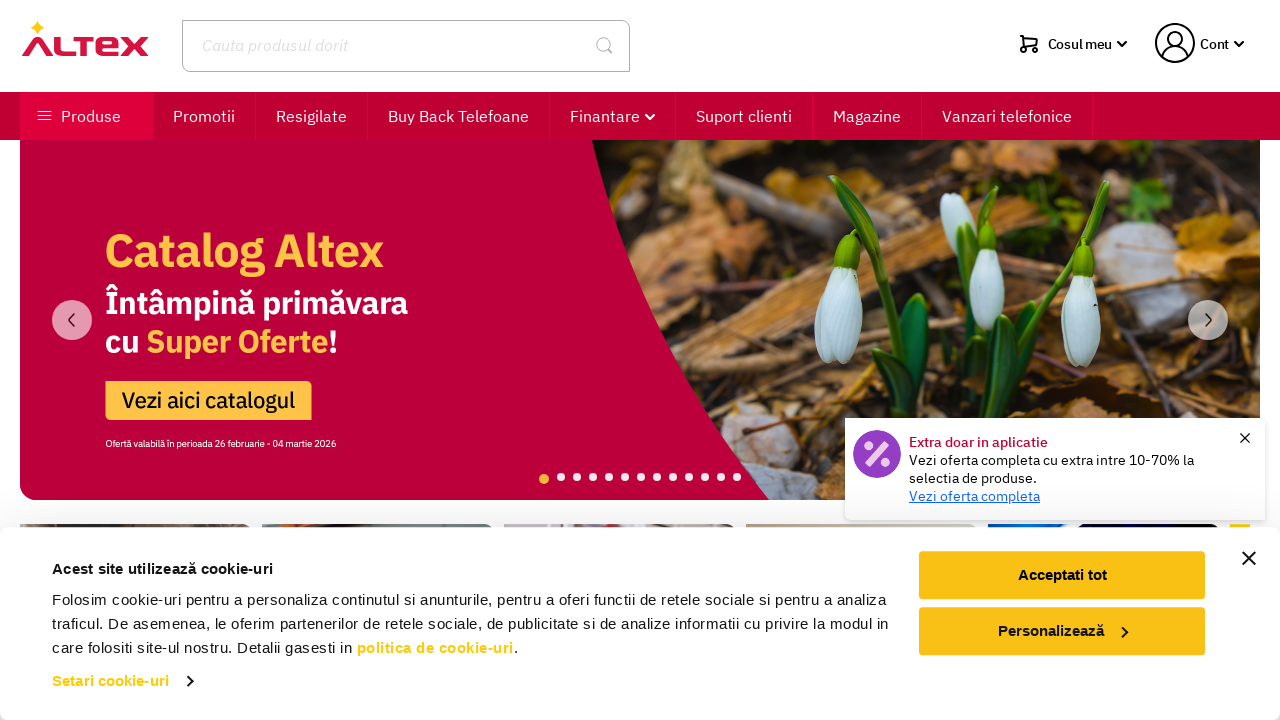

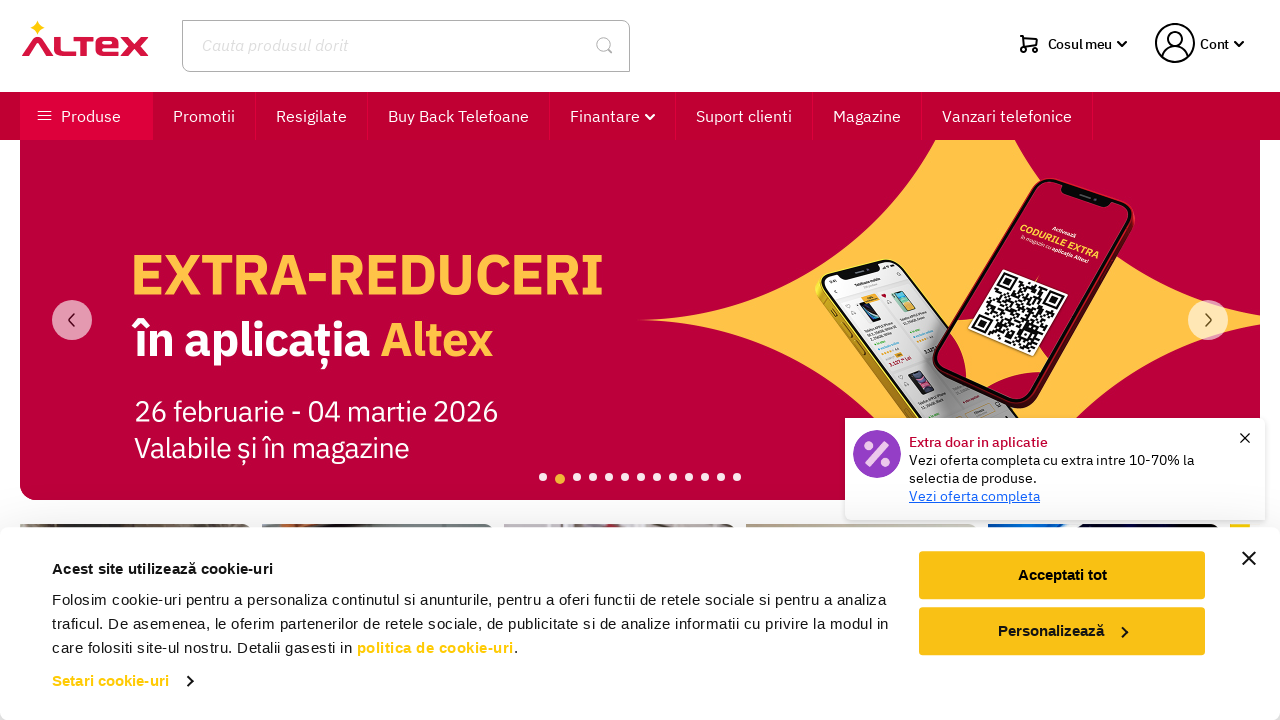